Tests checkbox functionality by ensuring both checkboxes are selected - clicks on each checkbox if not already selected and verifies they become selected

Starting URL: https://the-internet.herokuapp.com/checkboxes

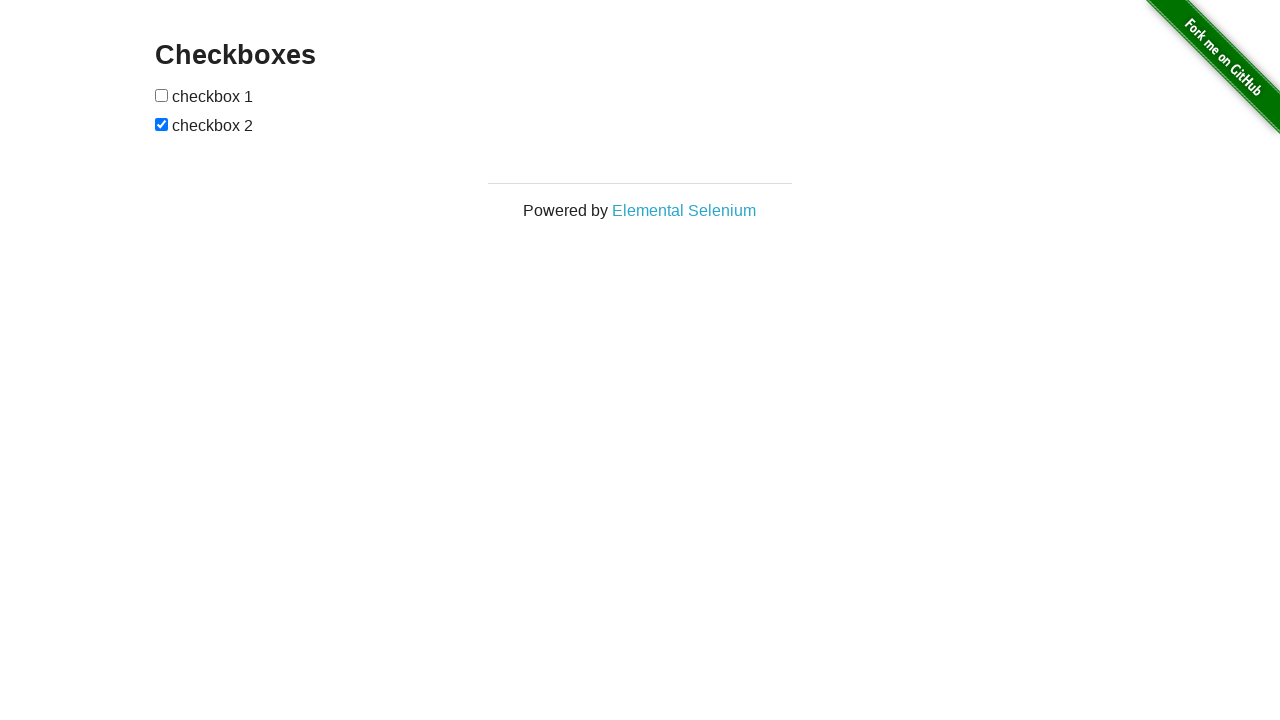

Located first checkbox element
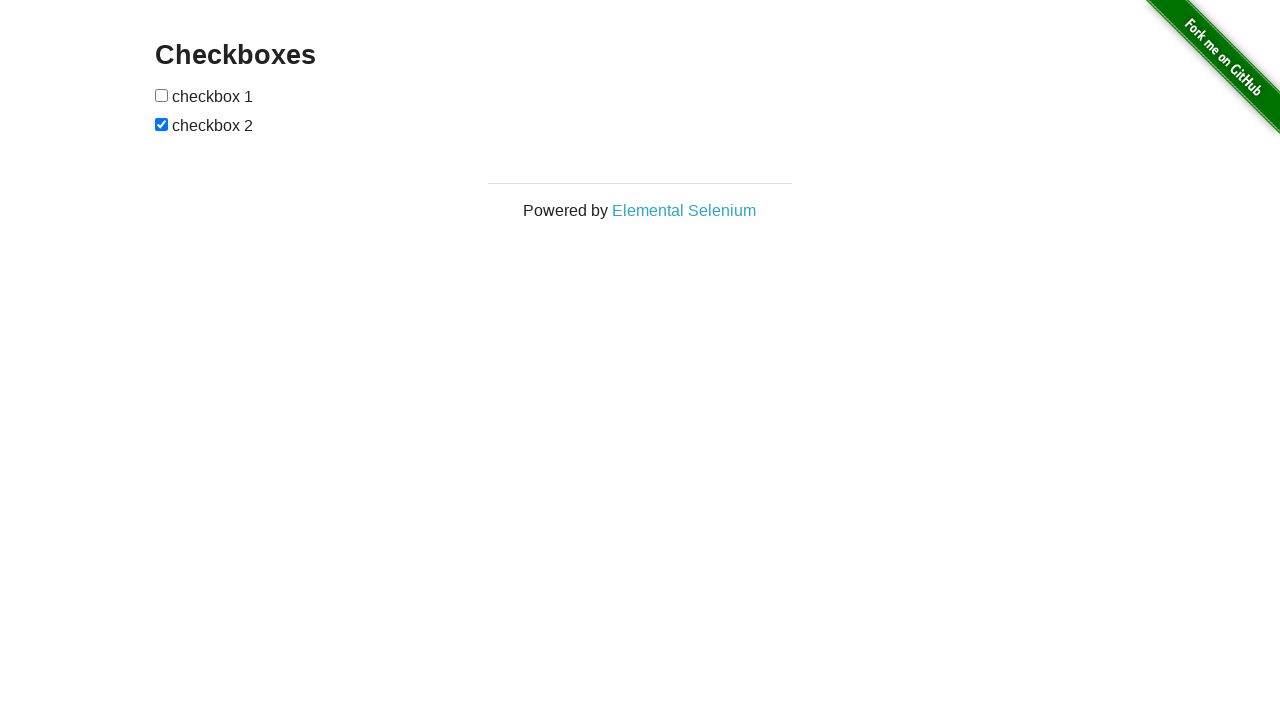

Checked first checkbox status - not selected
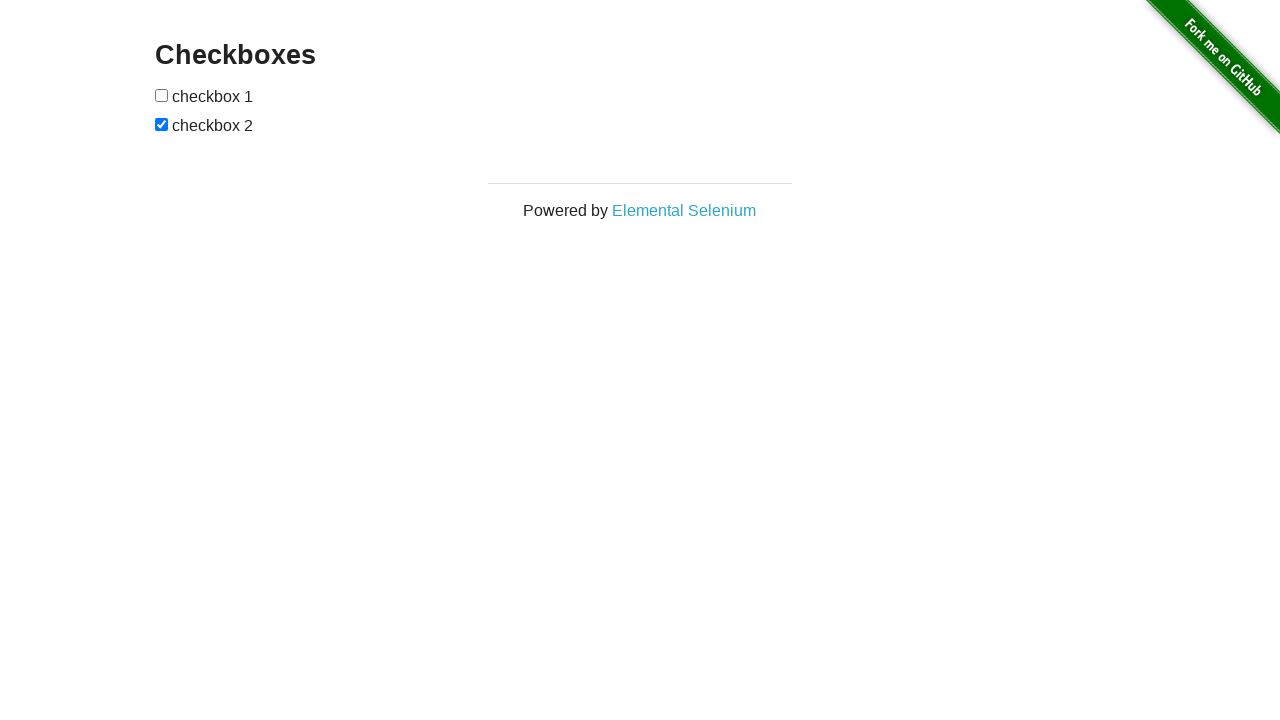

Clicked first checkbox to select it at (162, 95) on (//input[@type='checkbox'])[1]
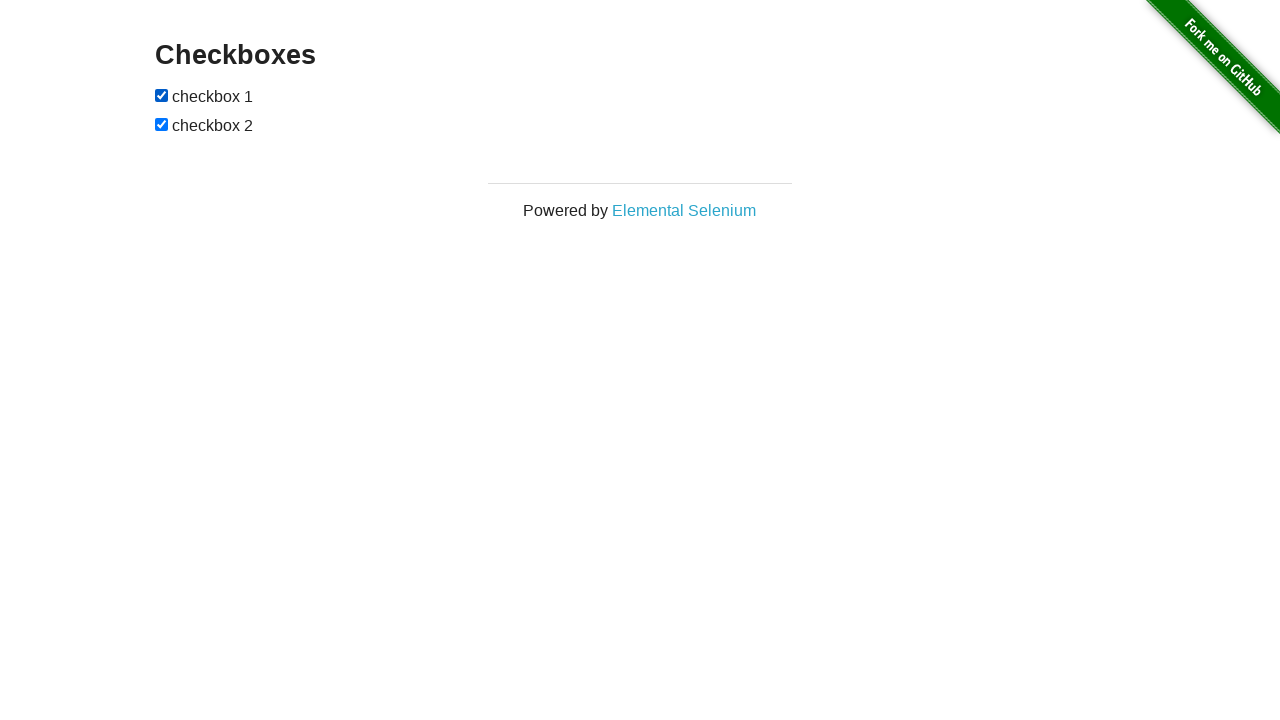

Verified first checkbox is selected
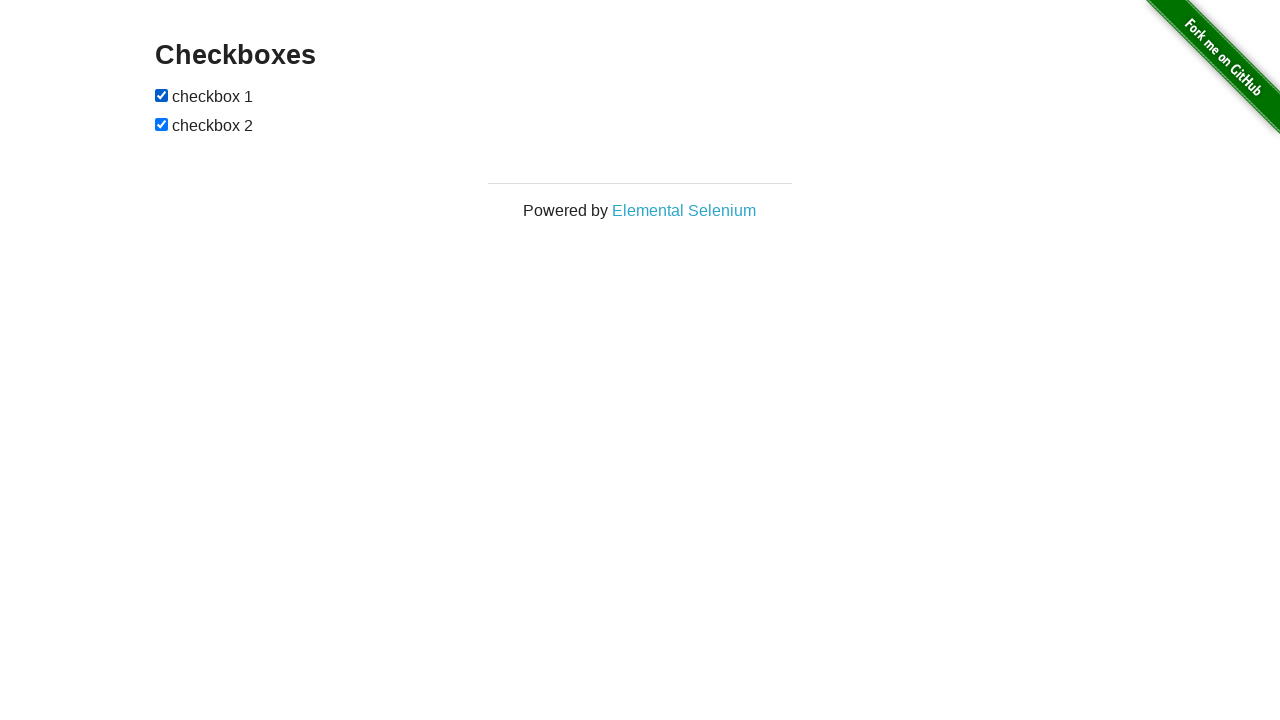

Located second checkbox element
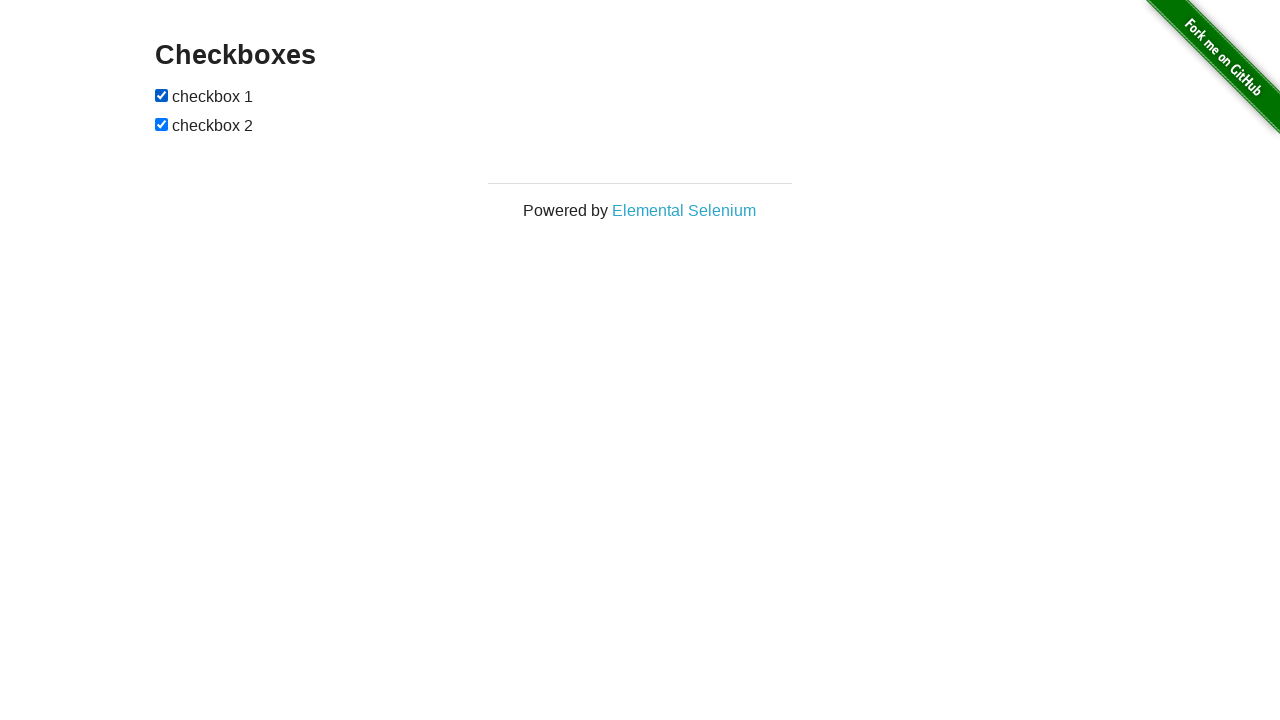

Checked second checkbox status - already selected
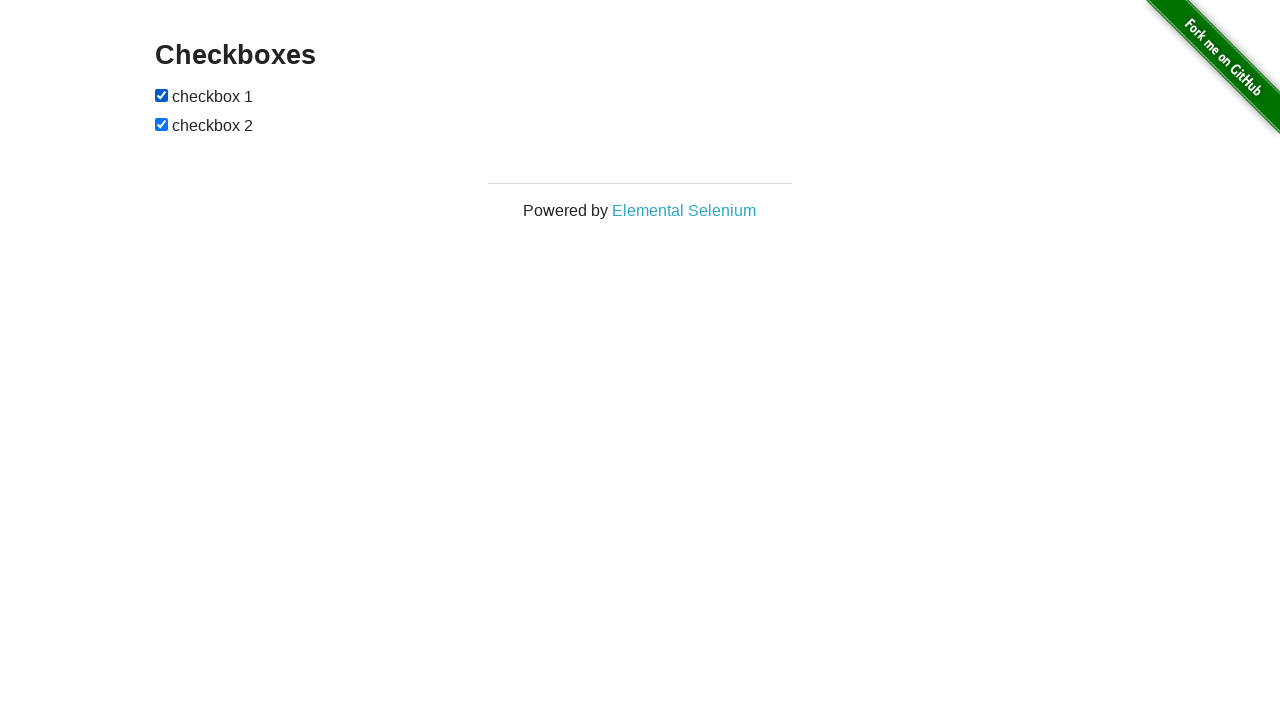

Verified second checkbox is selected
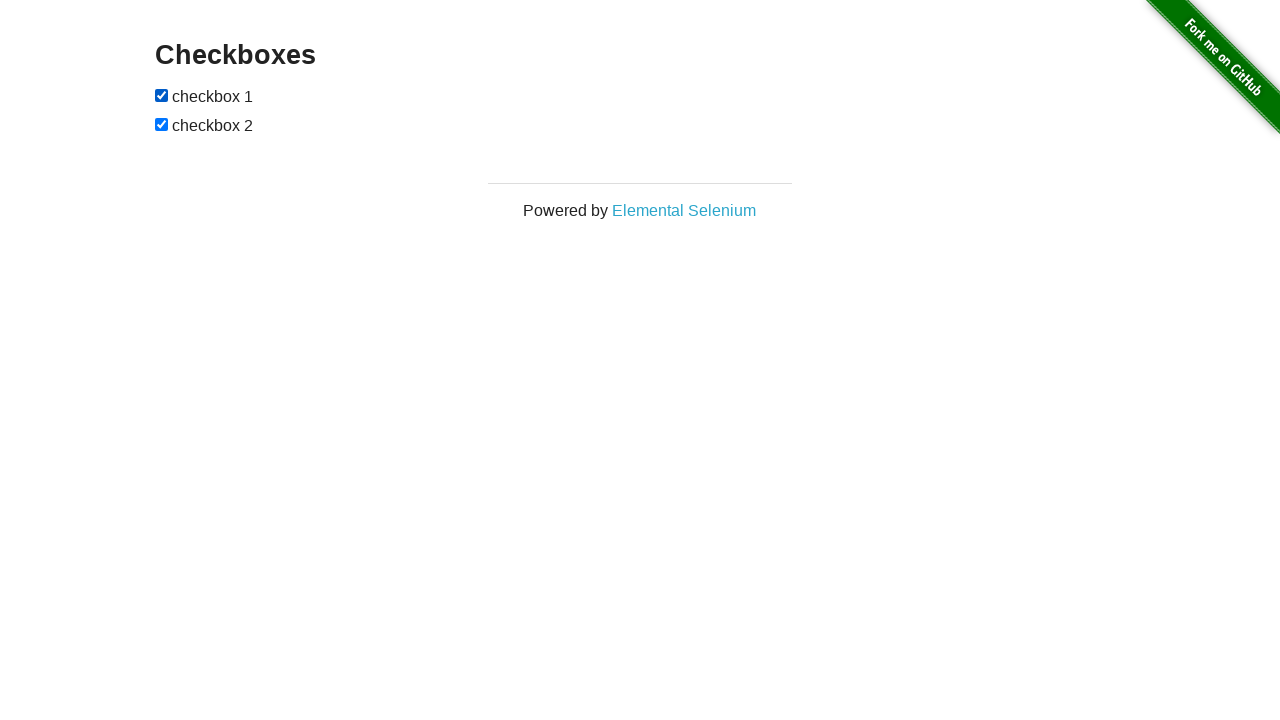

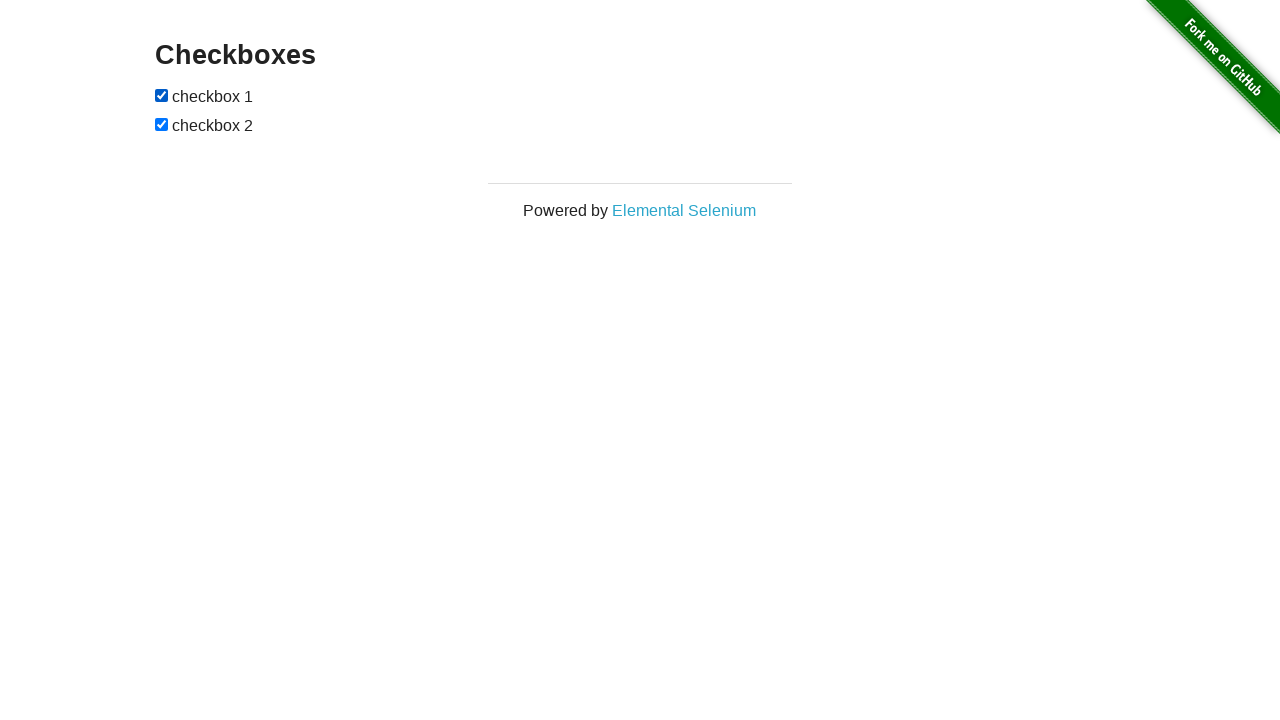